Tests the Add/Remove Elements functionality by clicking to add an element and then clicking to delete it

Starting URL: https://the-internet.herokuapp.com/

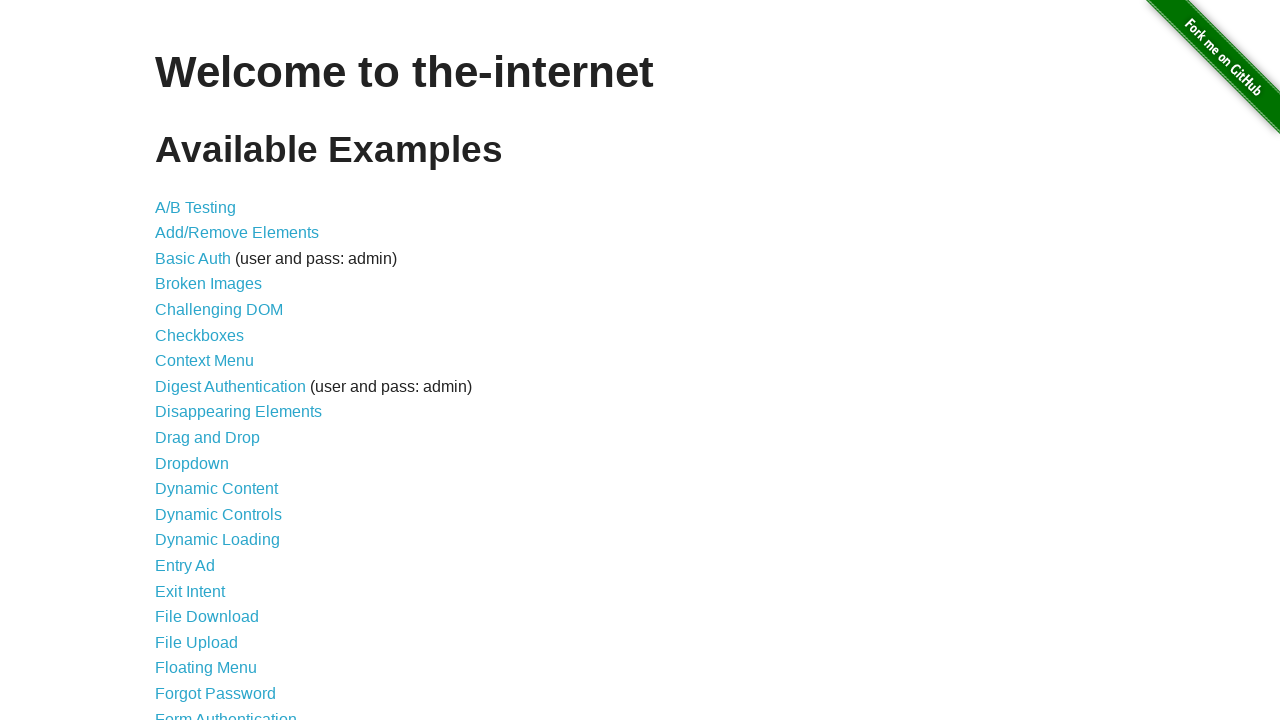

Navigated to The Internet Herokuapp home page
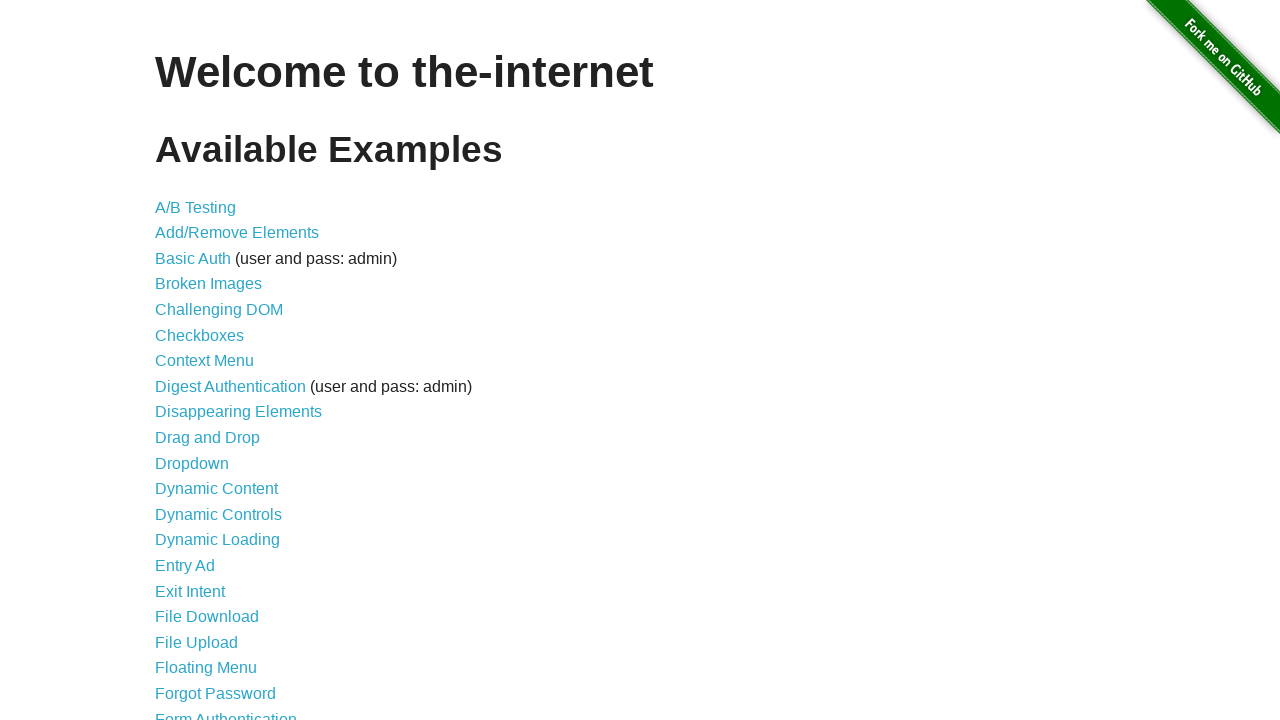

Clicked on Add/Remove Elements link at (237, 233) on a[href='/add_remove_elements/']
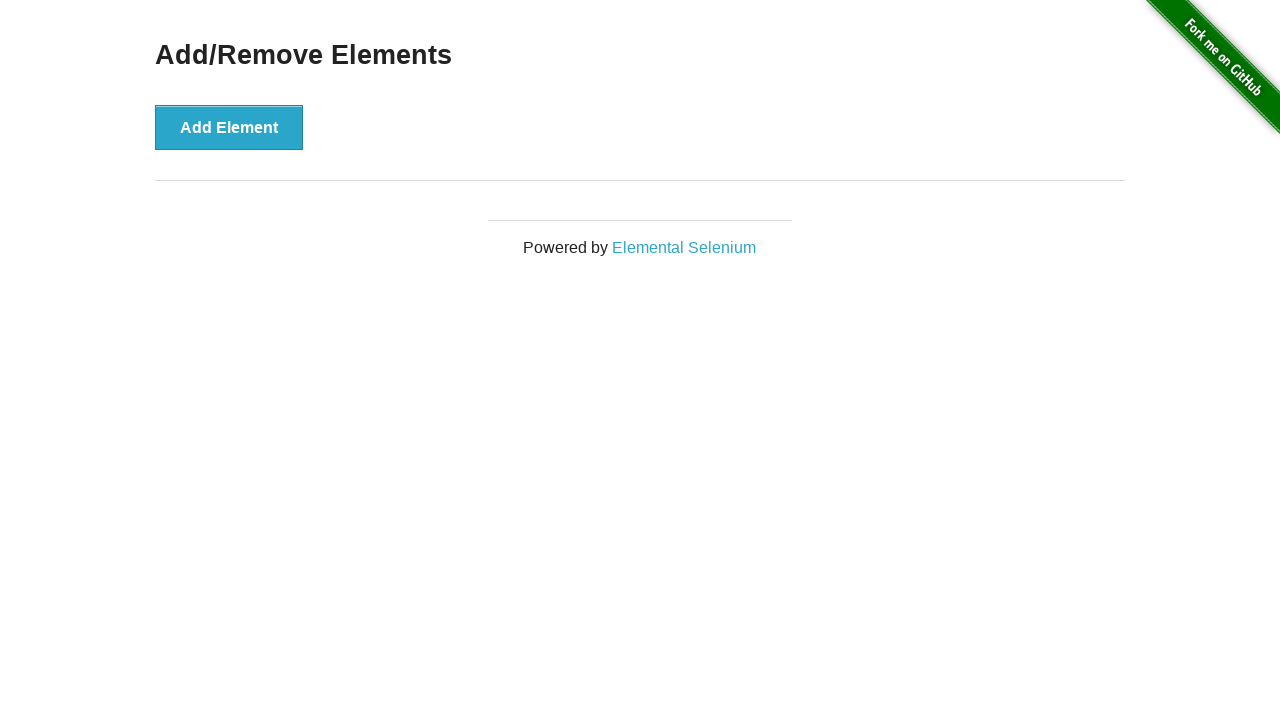

Clicked Add Element button to add a new element at (229, 127) on #content div button
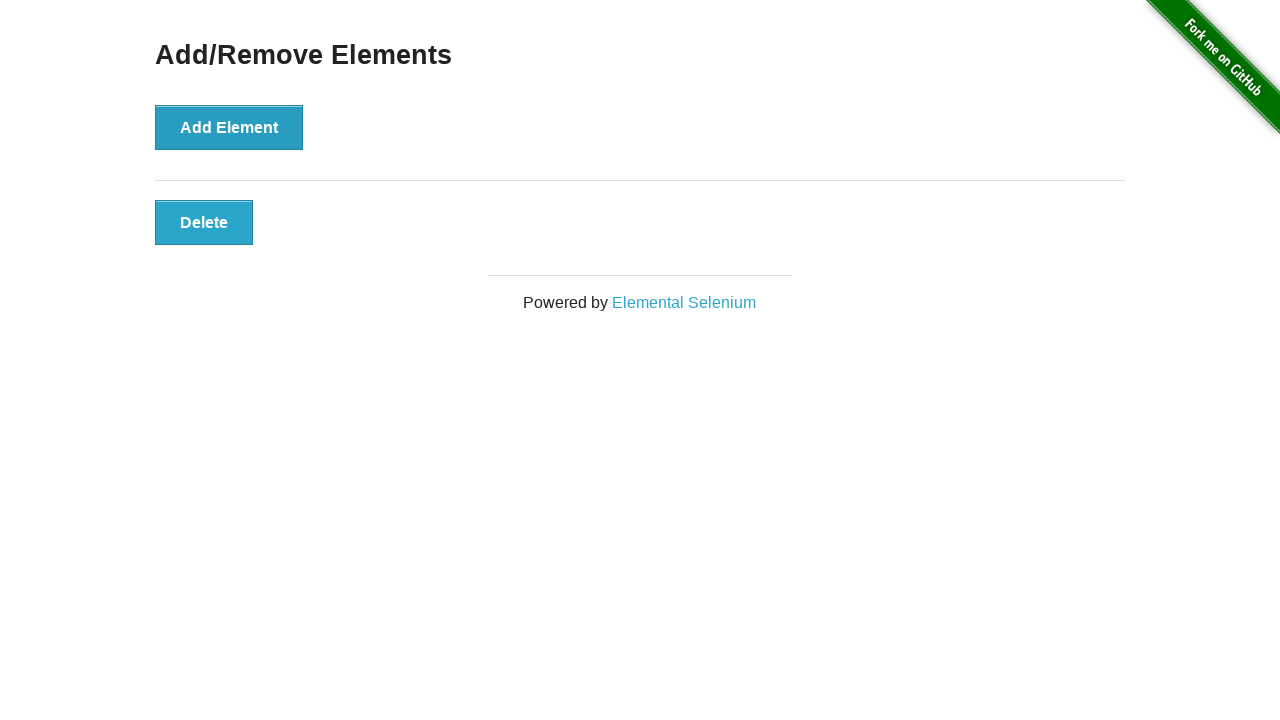

Delete button appeared after adding element
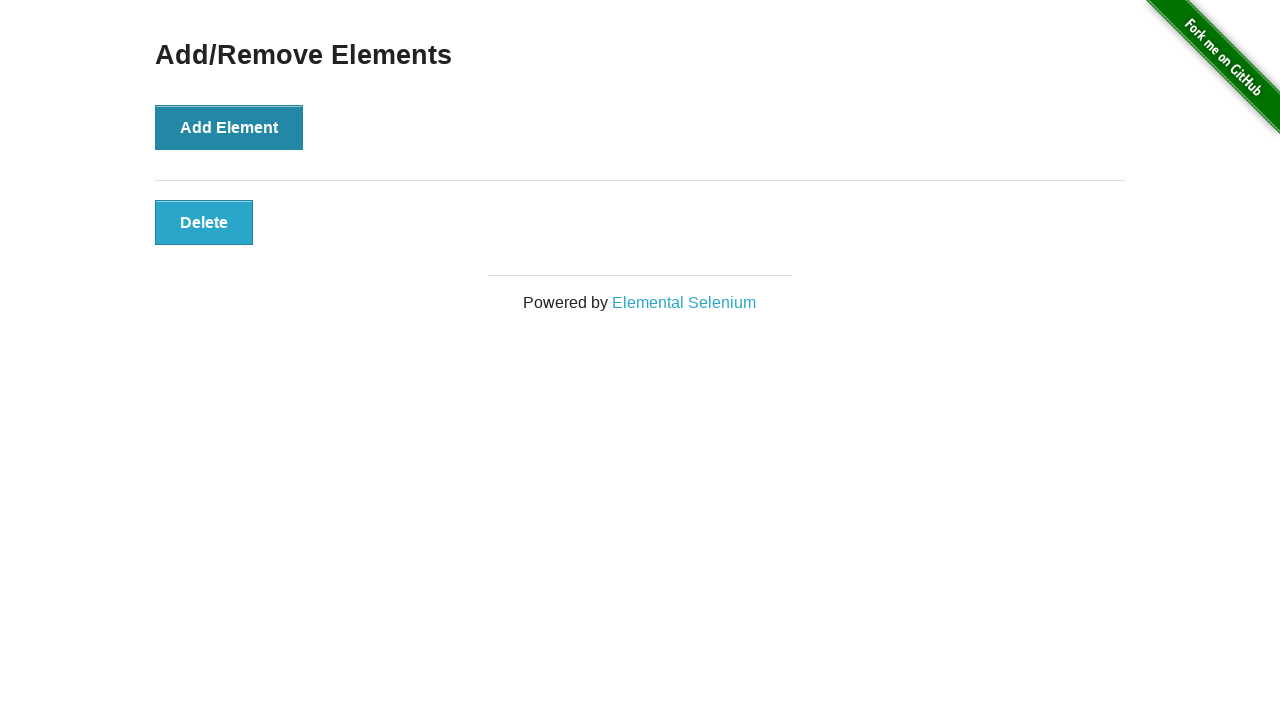

Clicked Delete button to remove the element at (204, 222) on #elements button
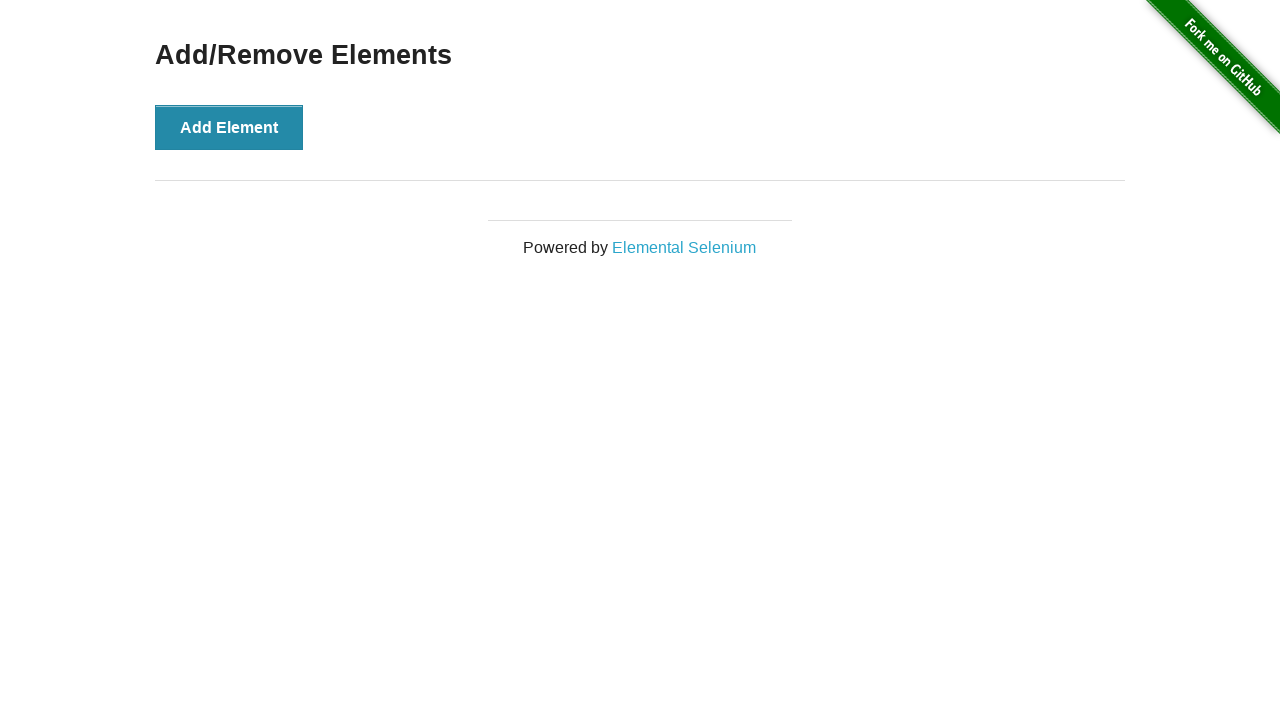

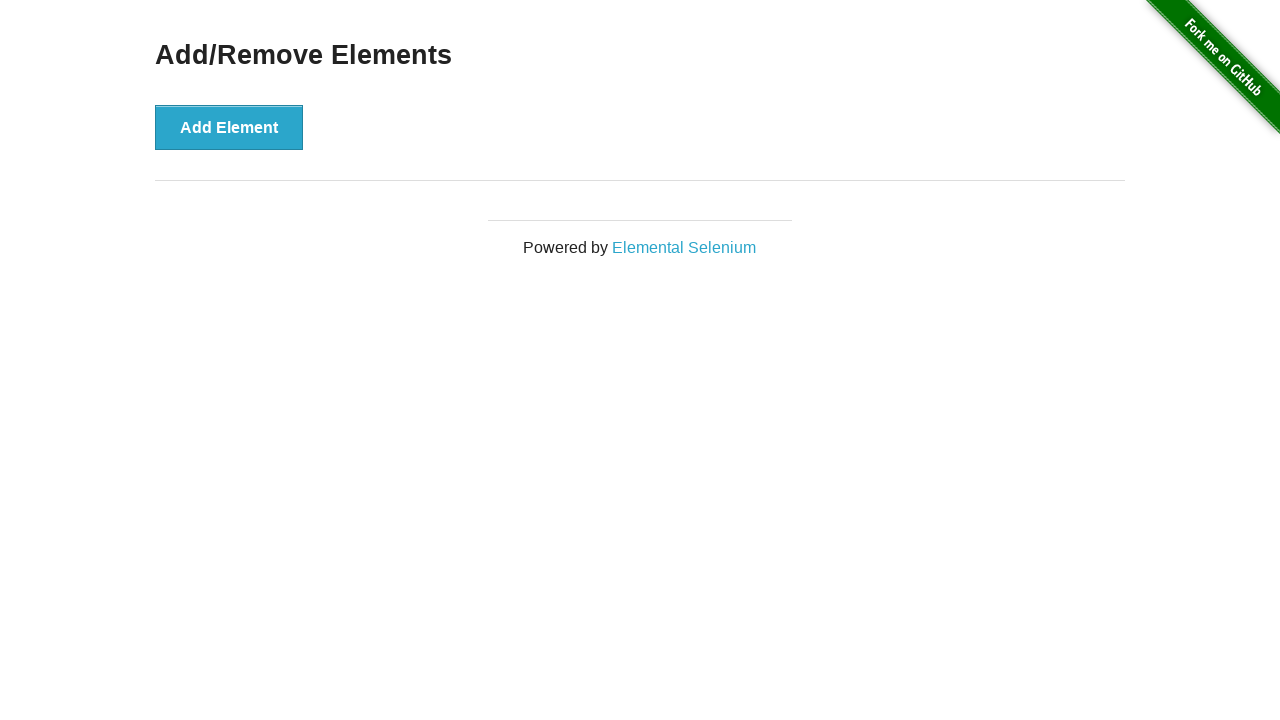